Tests the search functionality on Python.org by entering "pycon" in the search field and submitting the search form

Starting URL: http://www.python.org

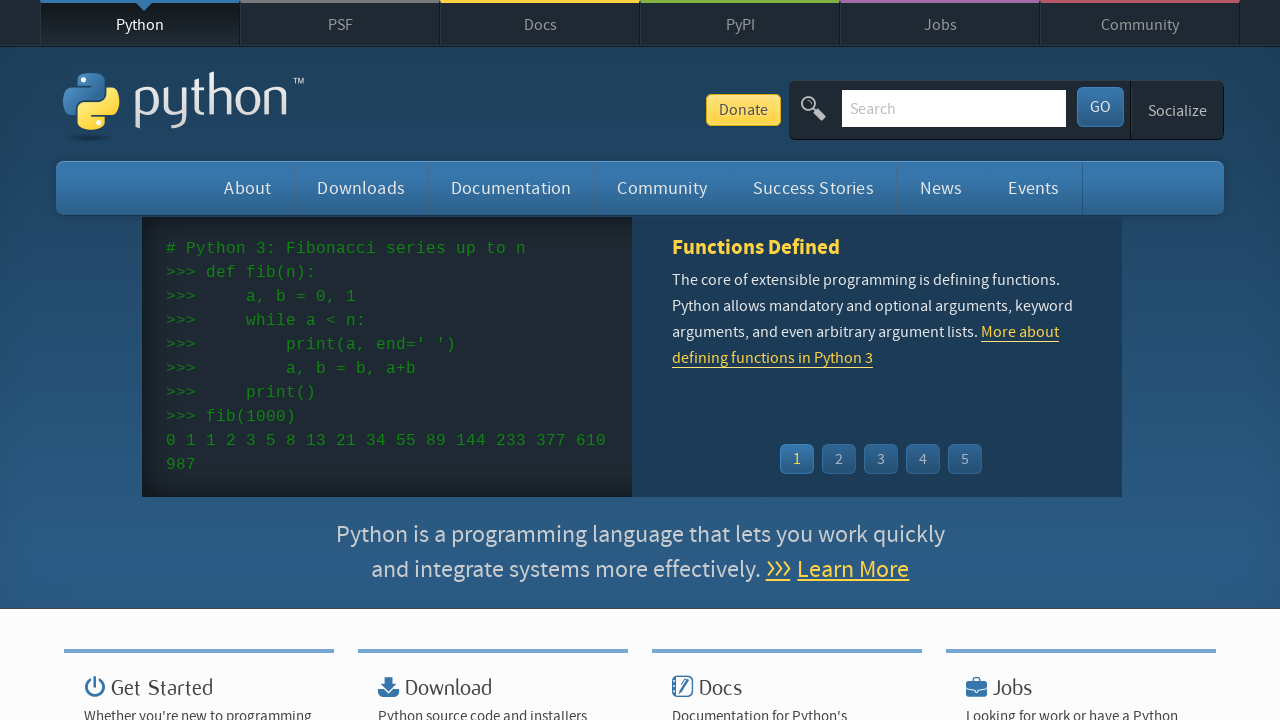

Filled search field with 'pycon' on input[name='q']
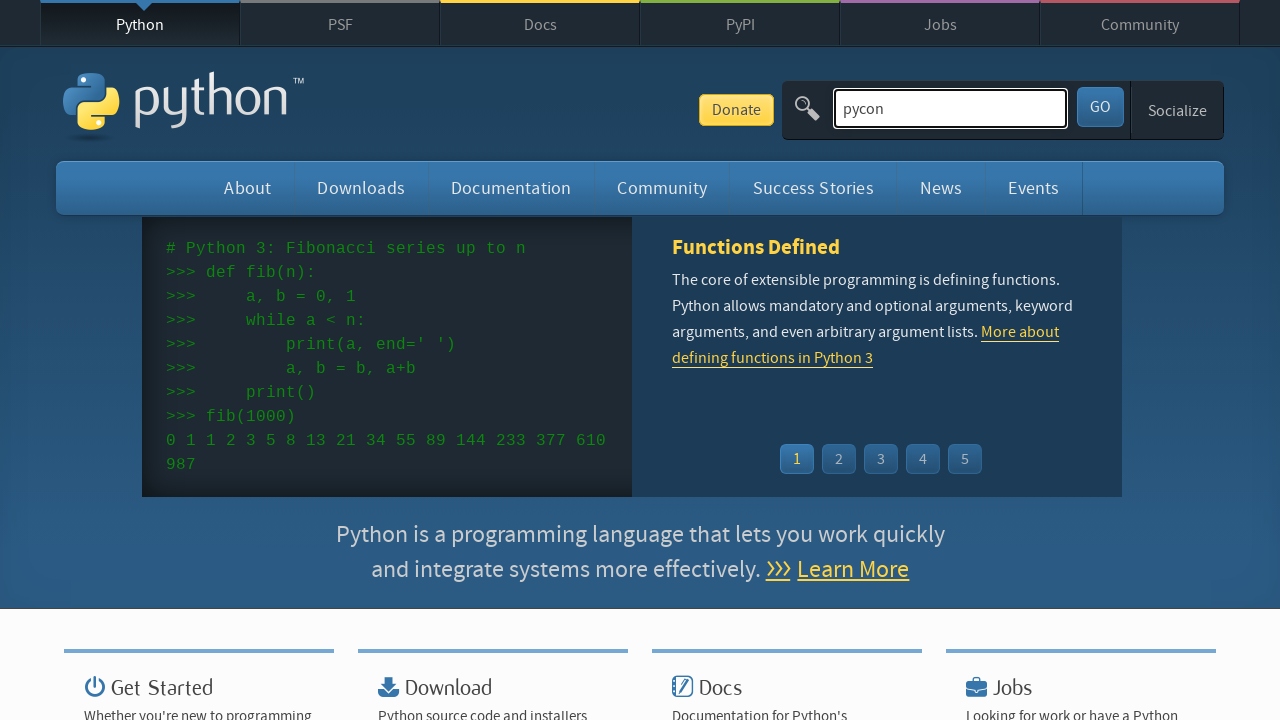

Pressed Enter to submit the search form on input[name='q']
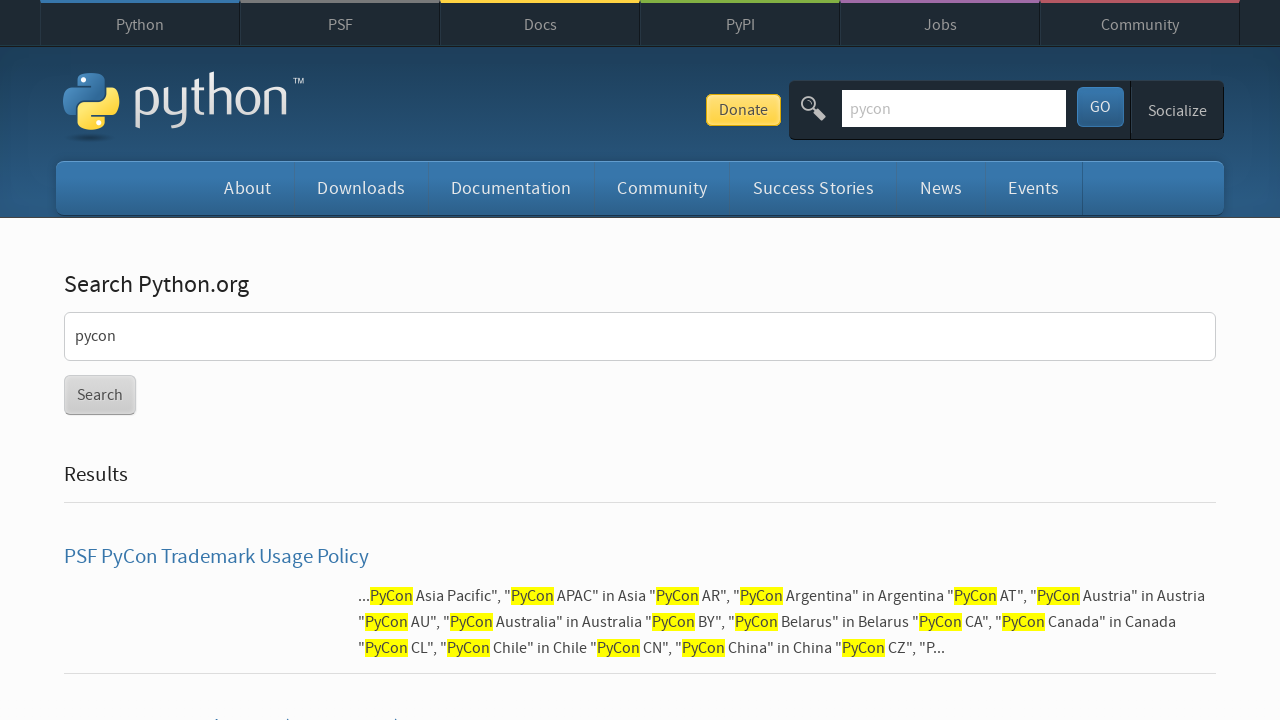

Search results page loaded and network idle
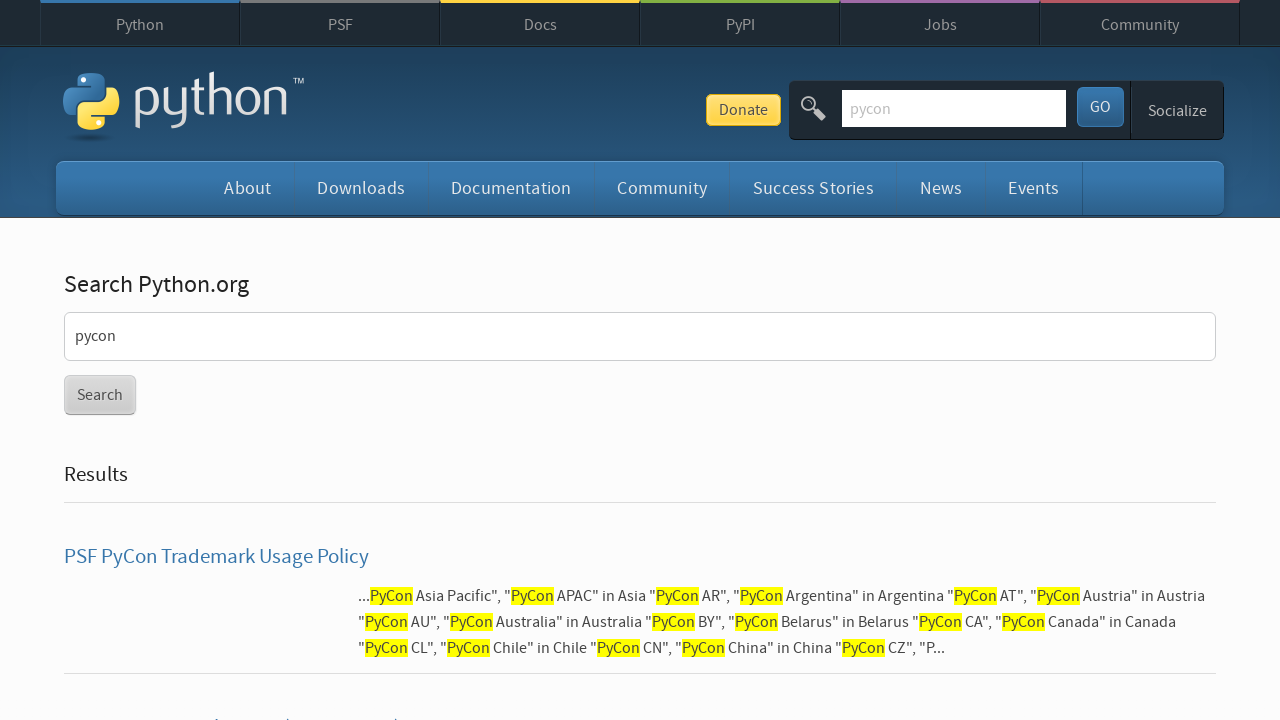

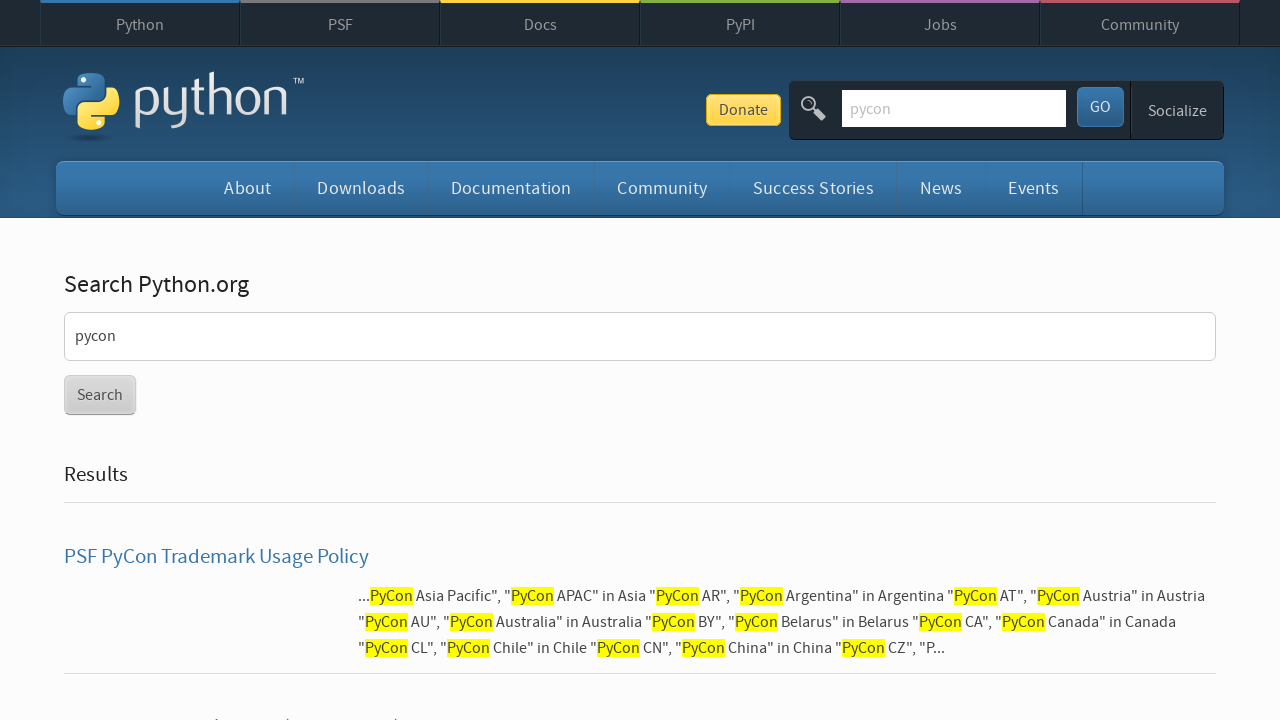